Tests Tesla's commercial energy form by navigating through the Energy section to the Commercial page and filling out a contact form with test data

Starting URL: https://www.tesla.com/tr_tr

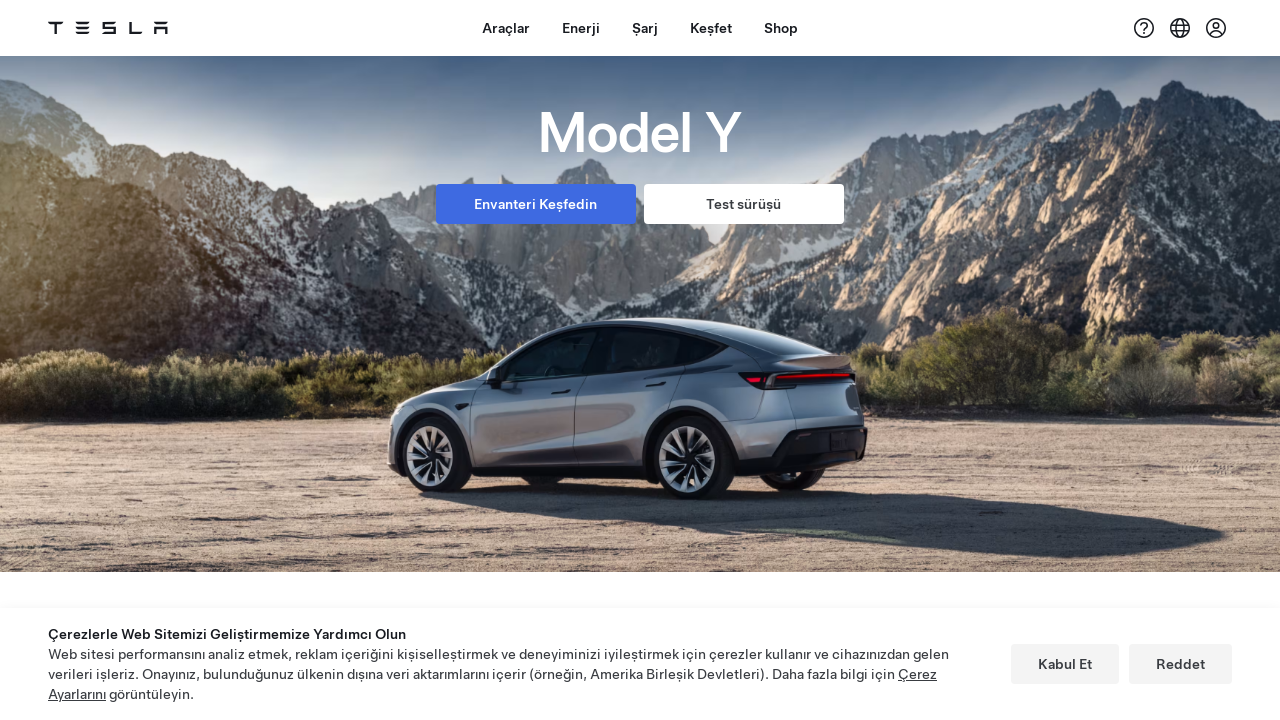

Energy menu item selector is visible
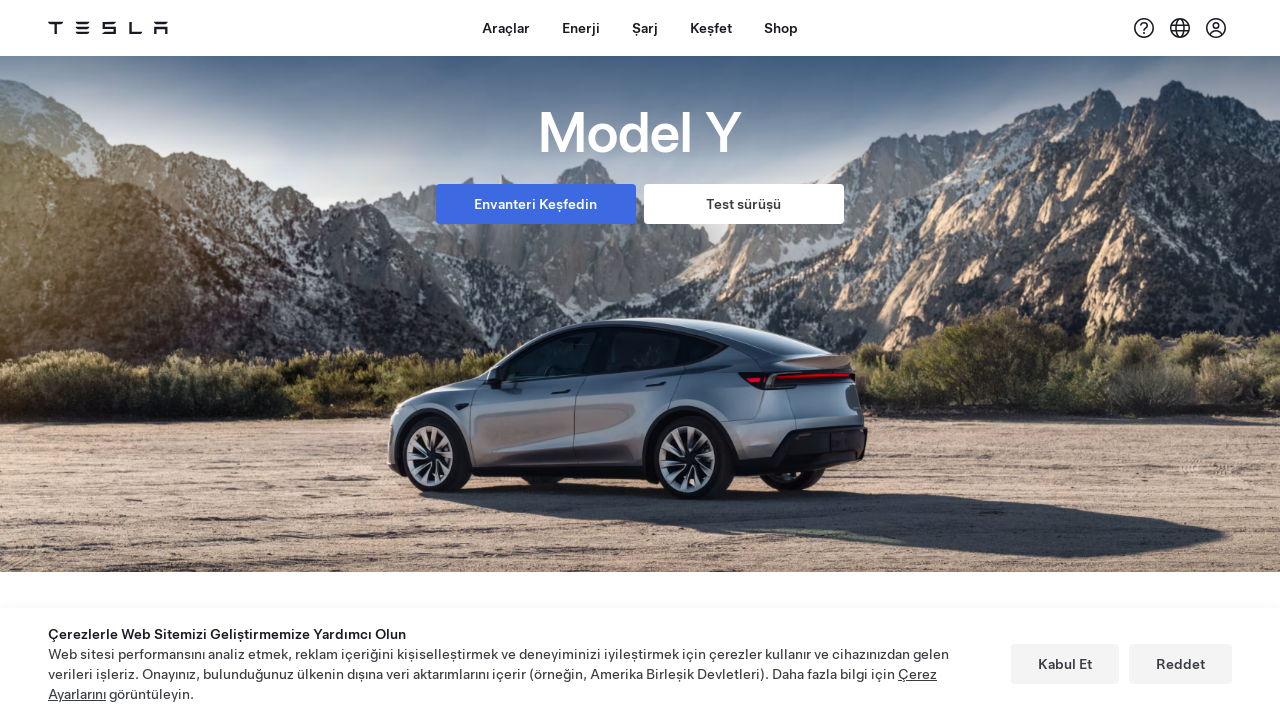

Clicked on Energy menu item at (581, 28) on #dx-nav-item--energy > .tds-site-nav-item-text
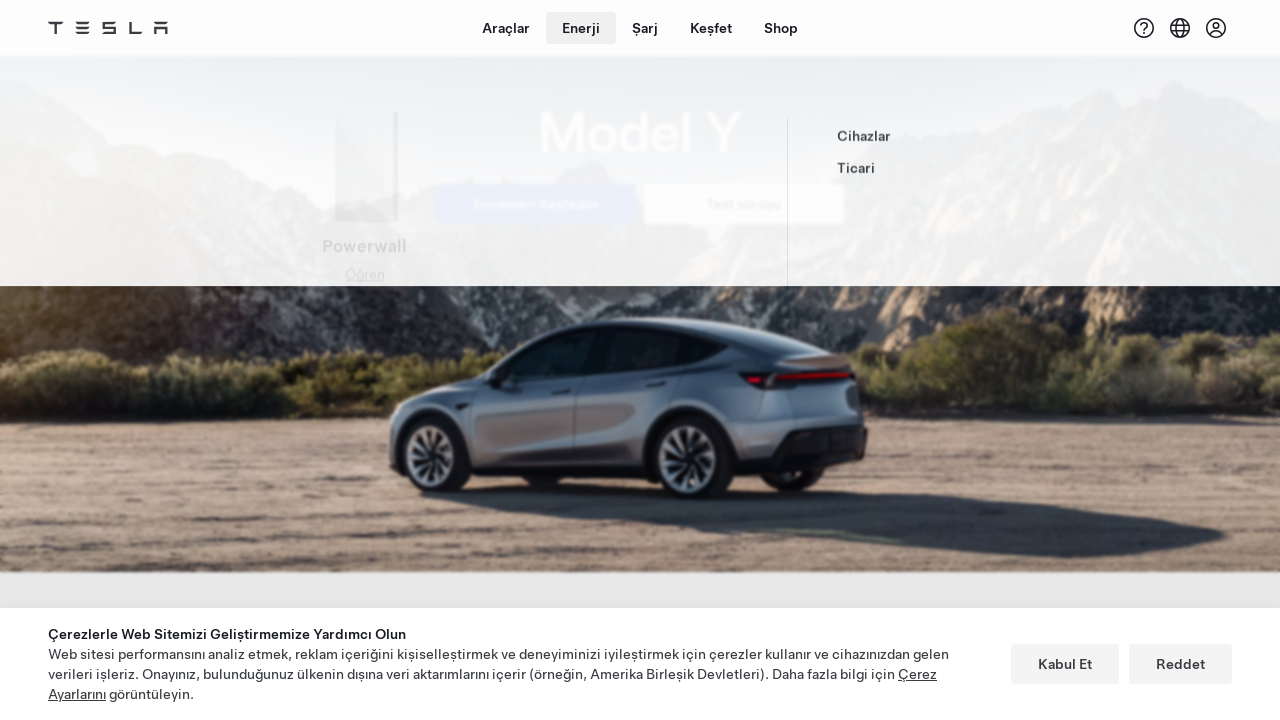

Clicked on Commercial (Ticari) link at (856, 170) on text=Ticari
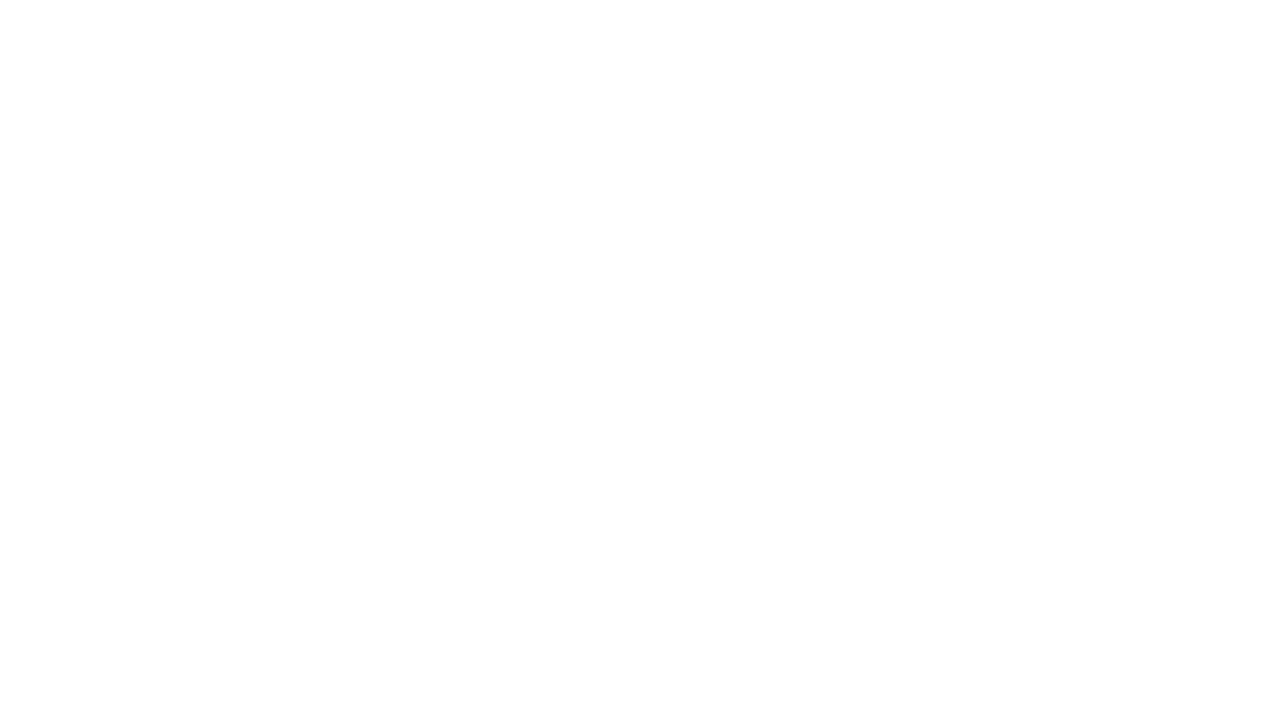

Hero content section loaded
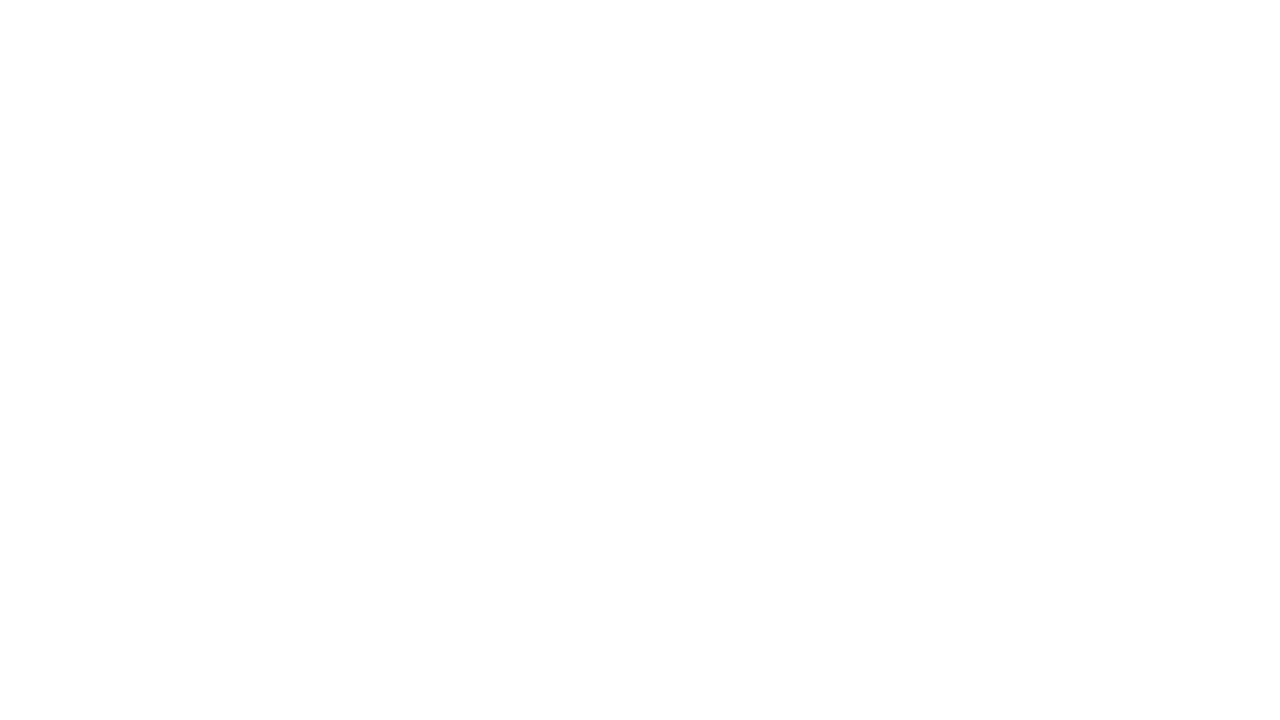

Contact form button is visible
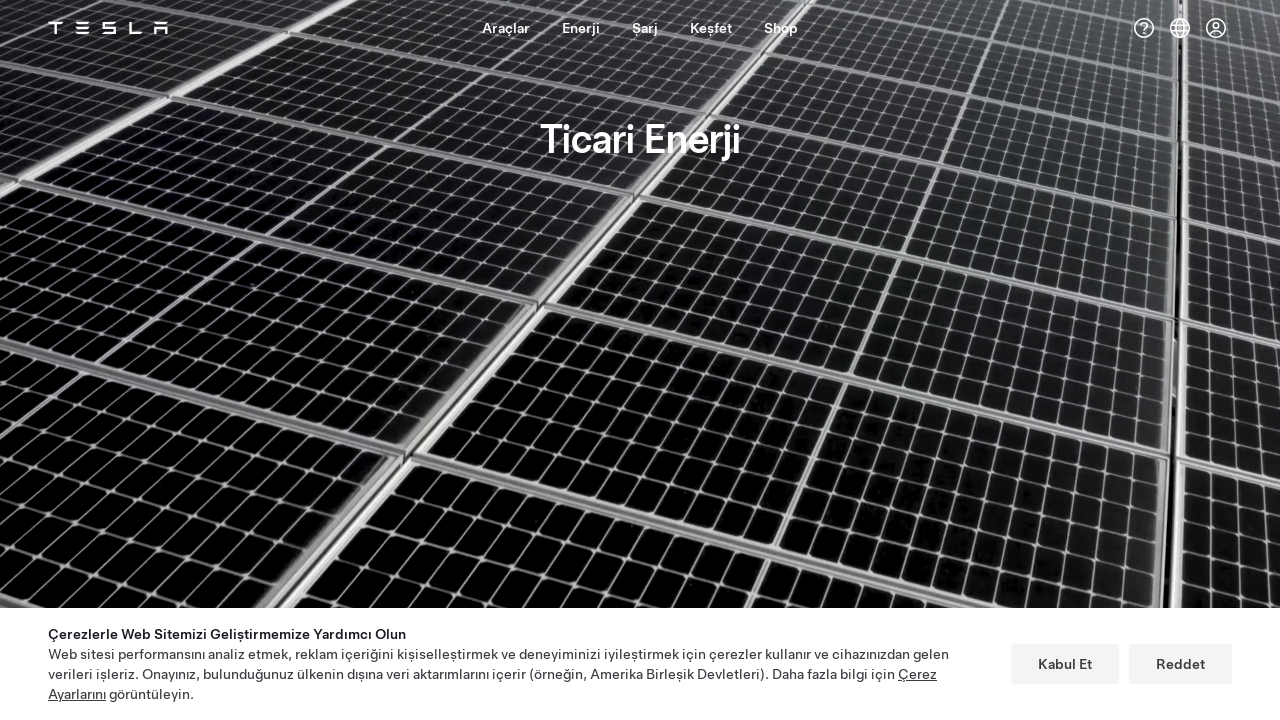

Clicked button to open contact form at (920, 360) on .tcl-badges__button span
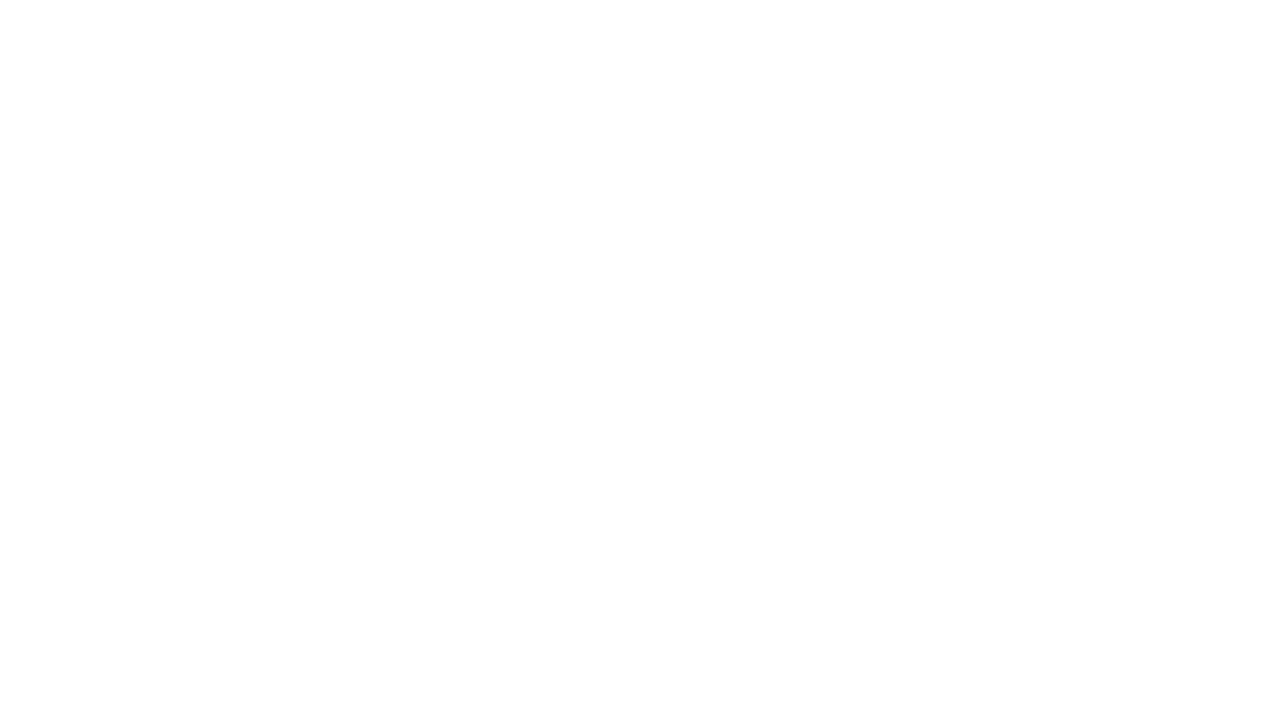

Contact form loaded with firstName field visible
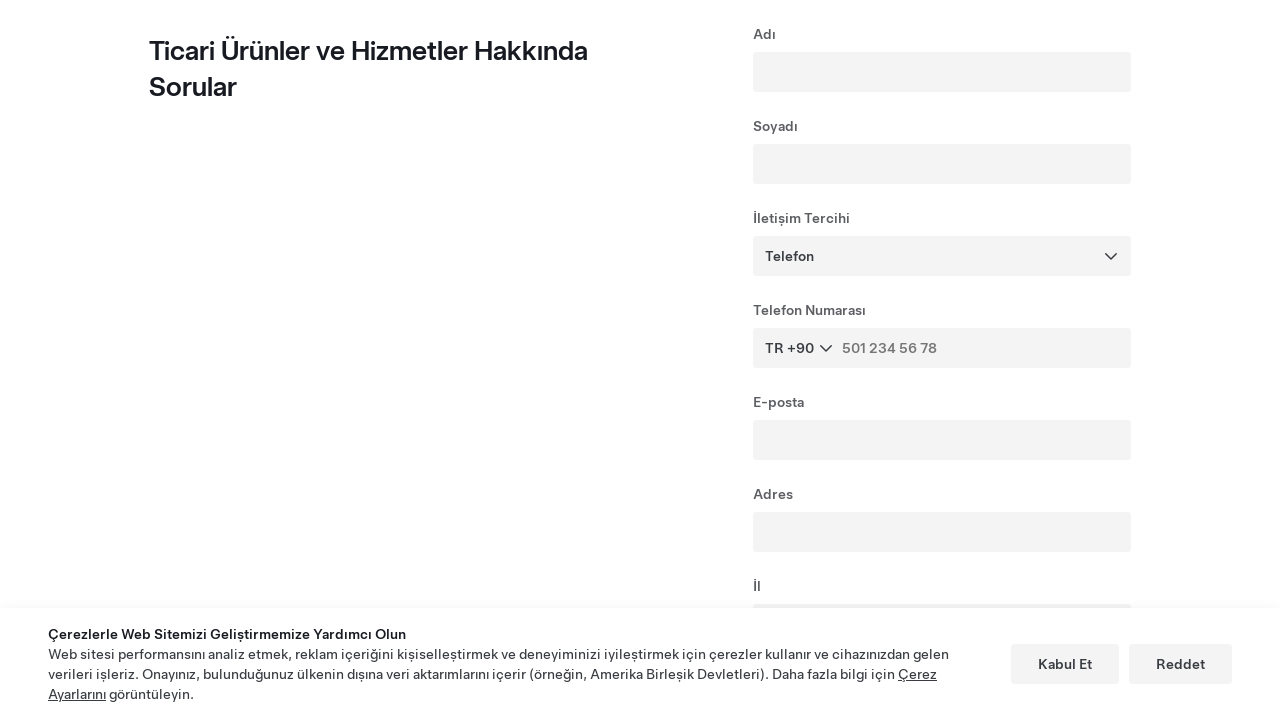

Filled firstName field with 'test' on input[name='firstName']
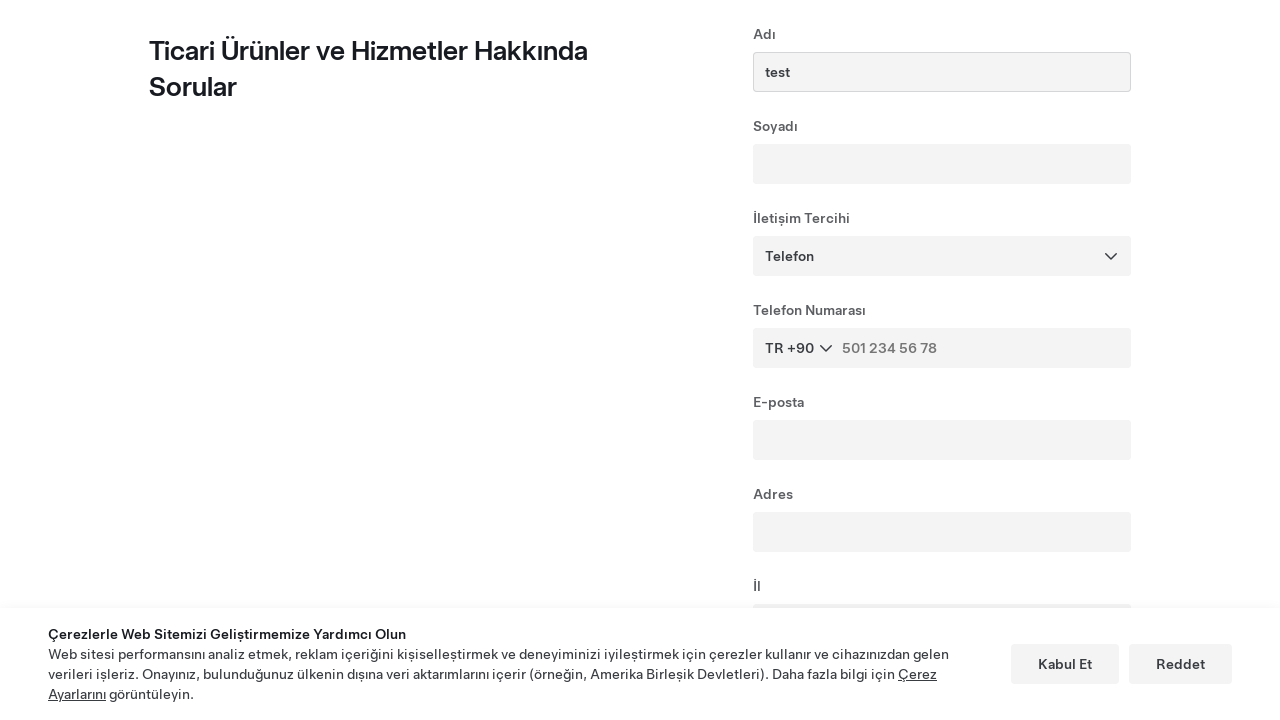

Filled lastName field with 'test' on input[name='lastName']
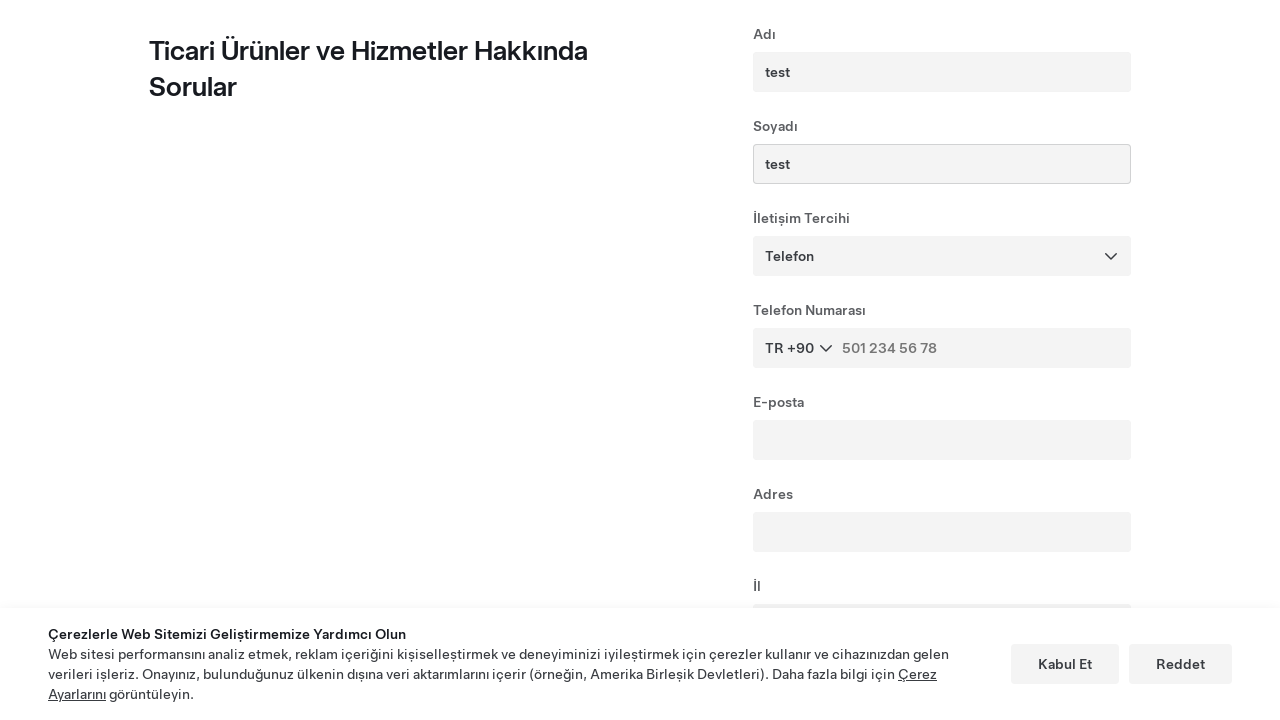

Filled phone field with '111111111111111' on input[name='phone']
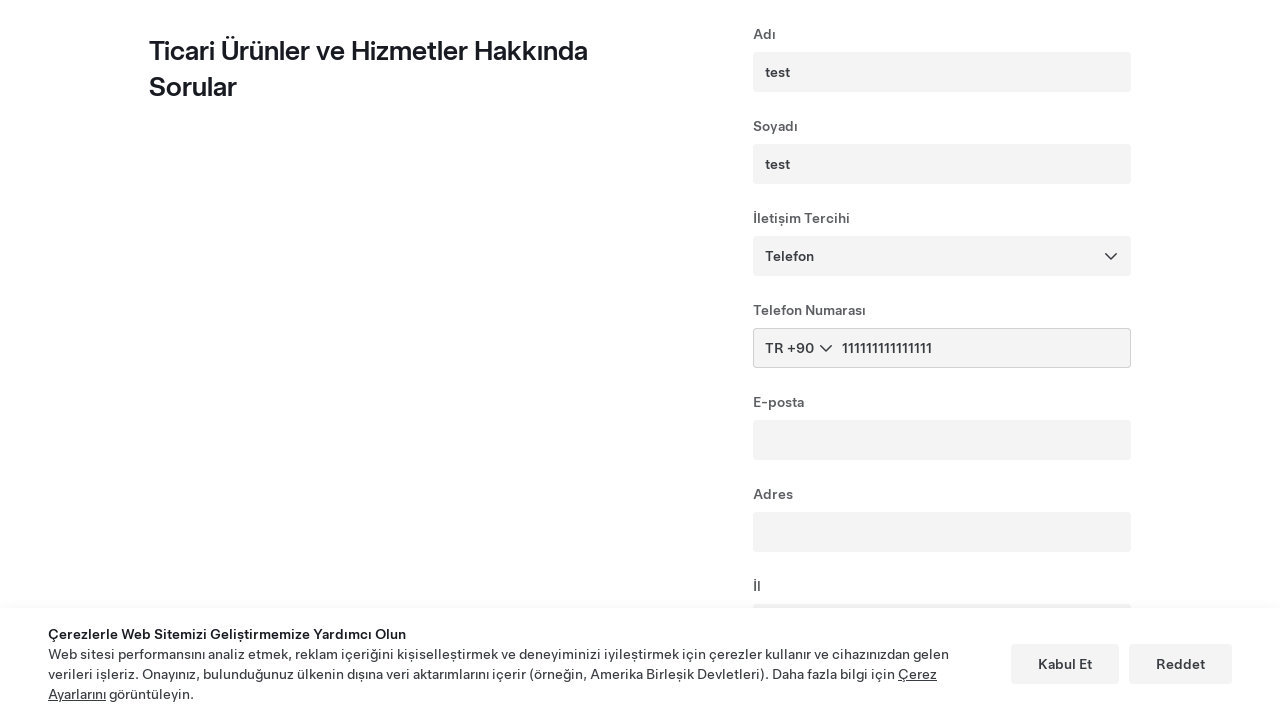

Filled email field with 'test@hotmail.com' on input[name='email']
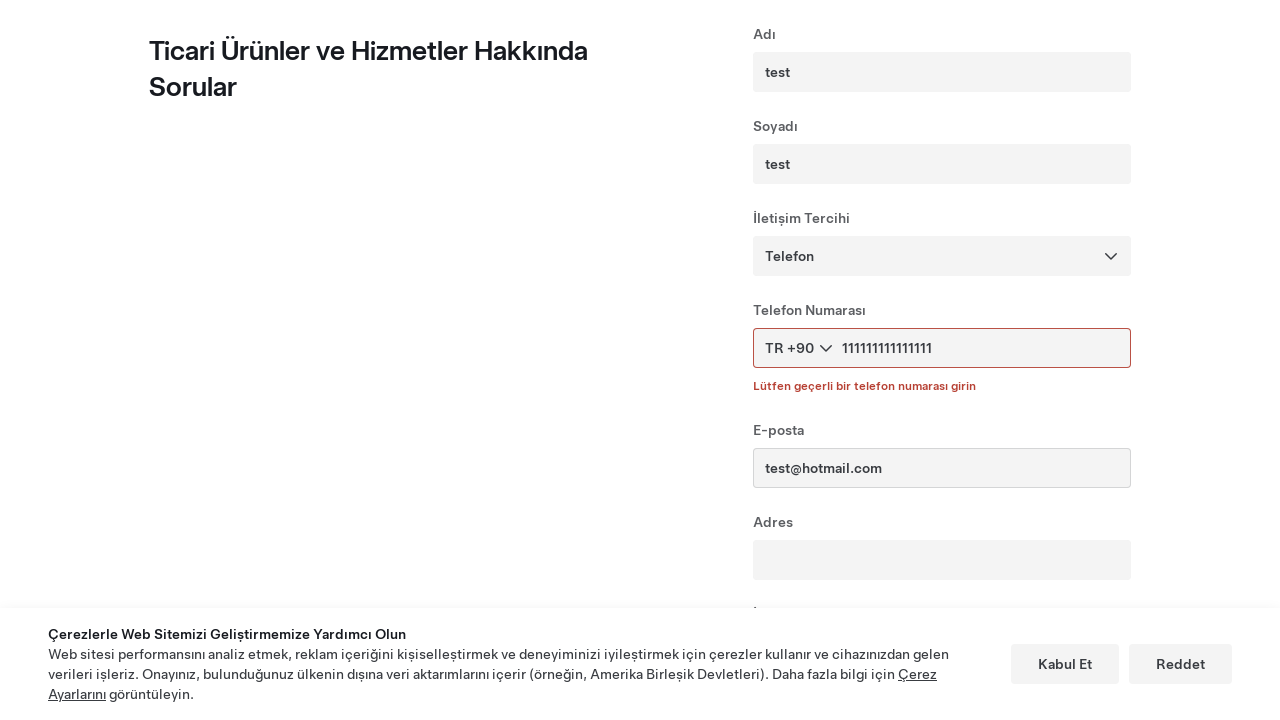

Filled street1 field with 'test' on input[name='street1']
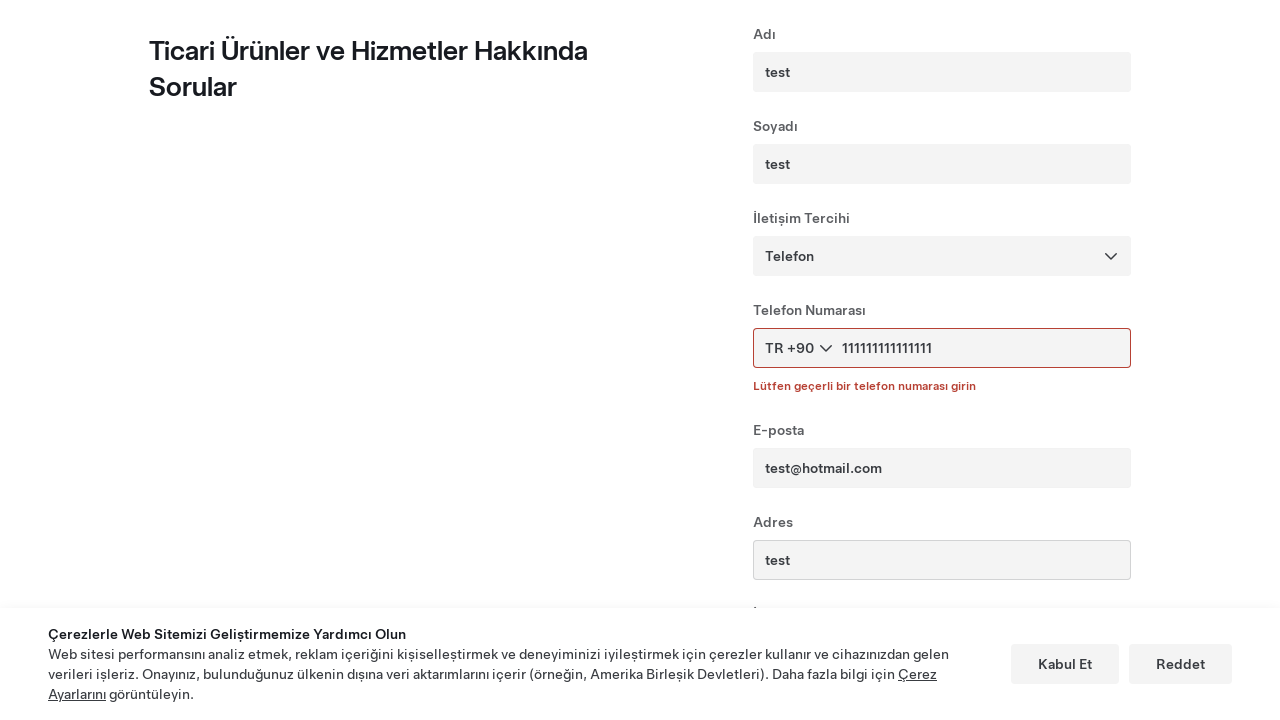

Filled city field with 'test' on input[name='city']
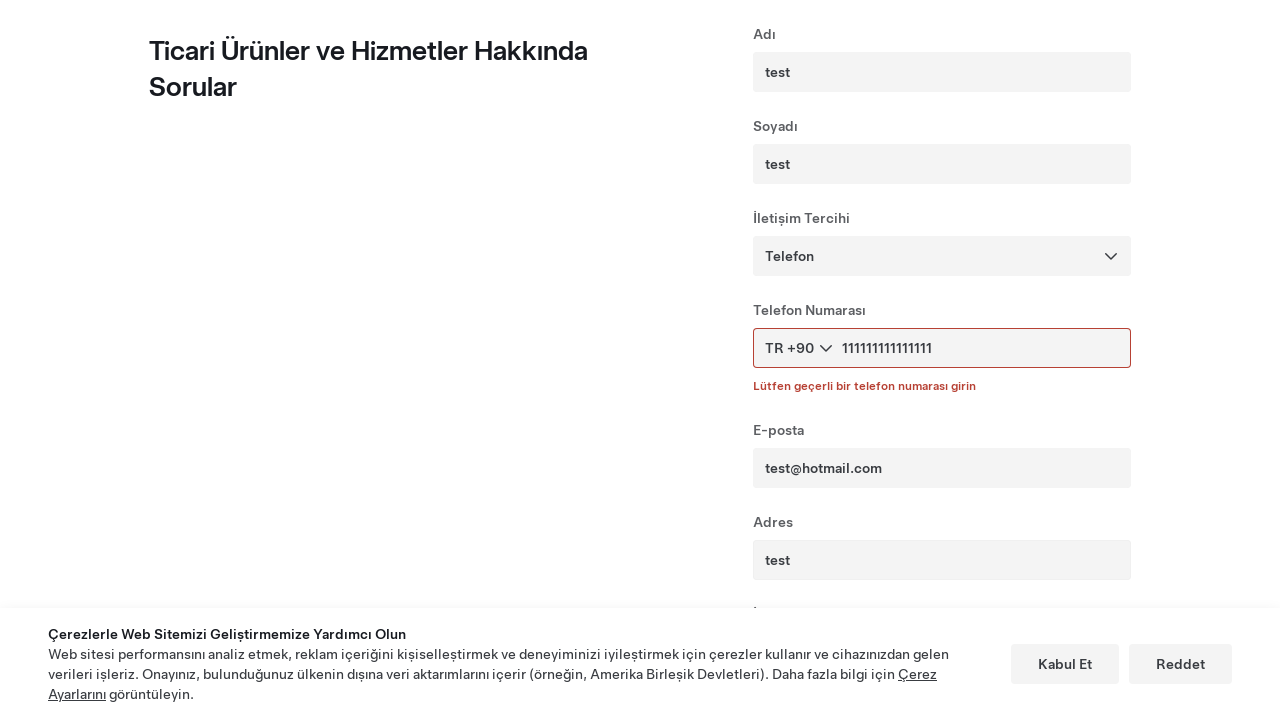

Filled state field with 'test' on input[name='state']
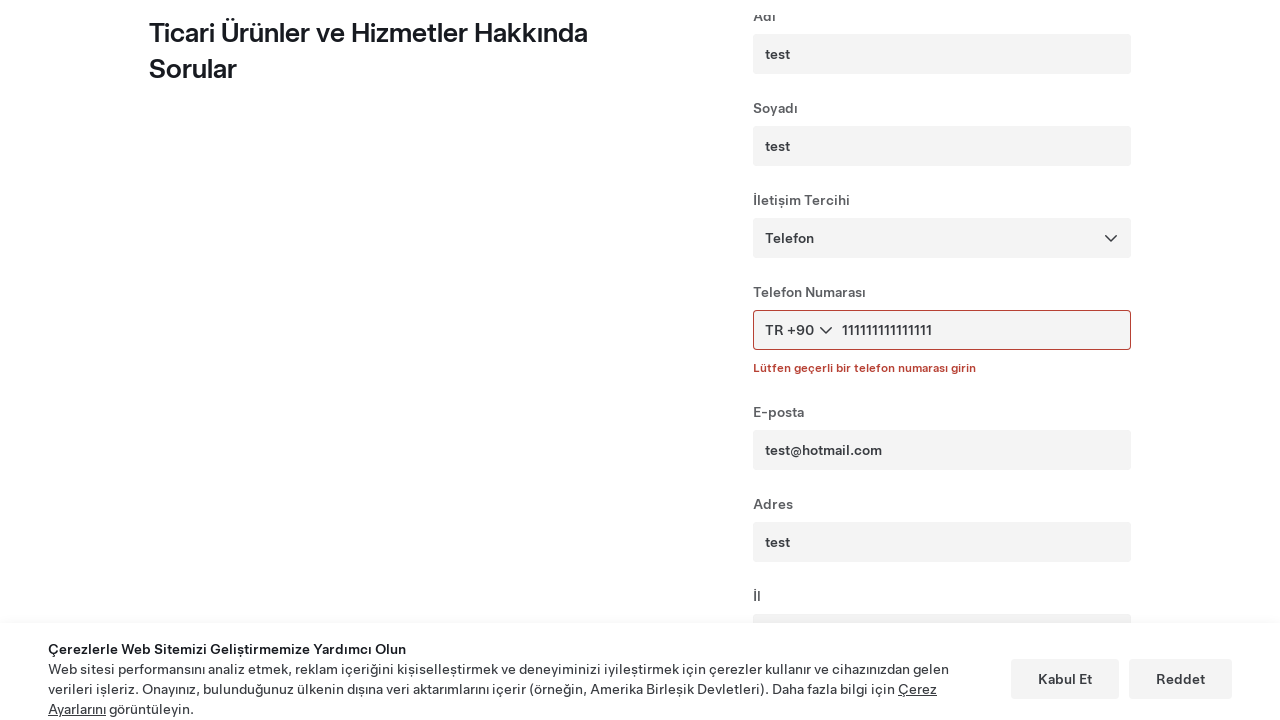

Filled zip field with 'test' on input[name='zip']
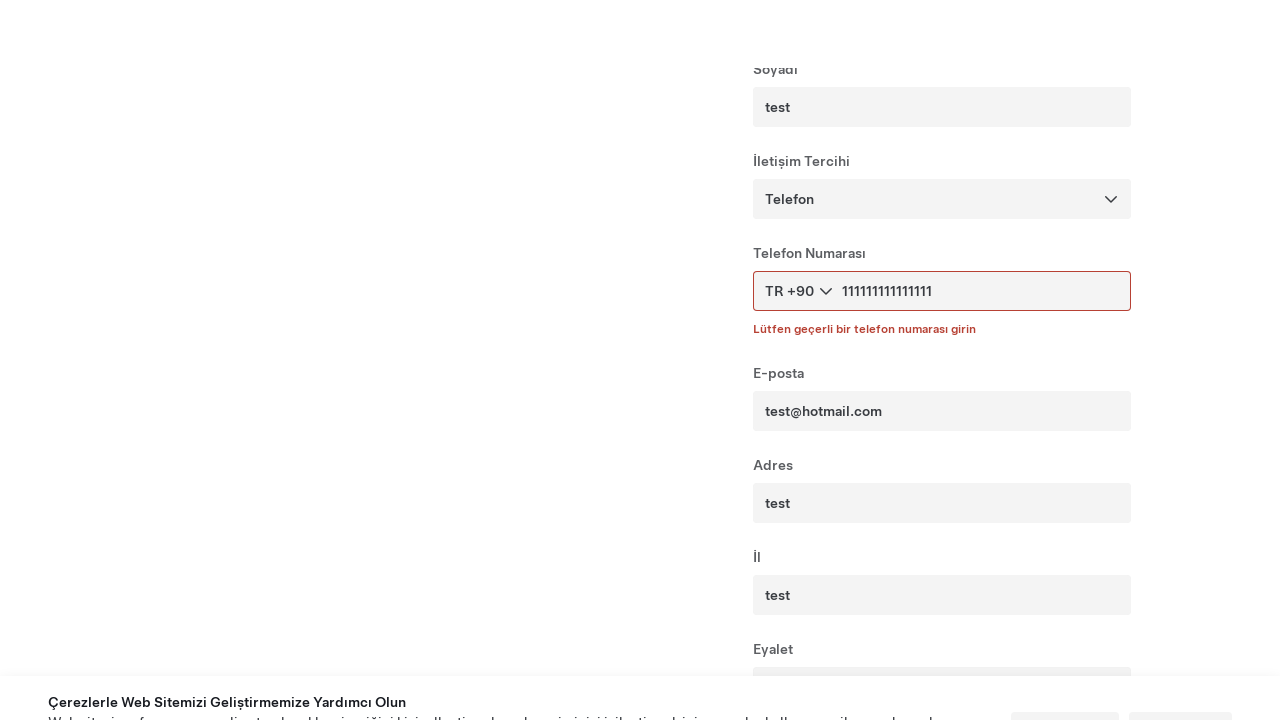

Filled companyName field with 'test' on input[name='companyName']
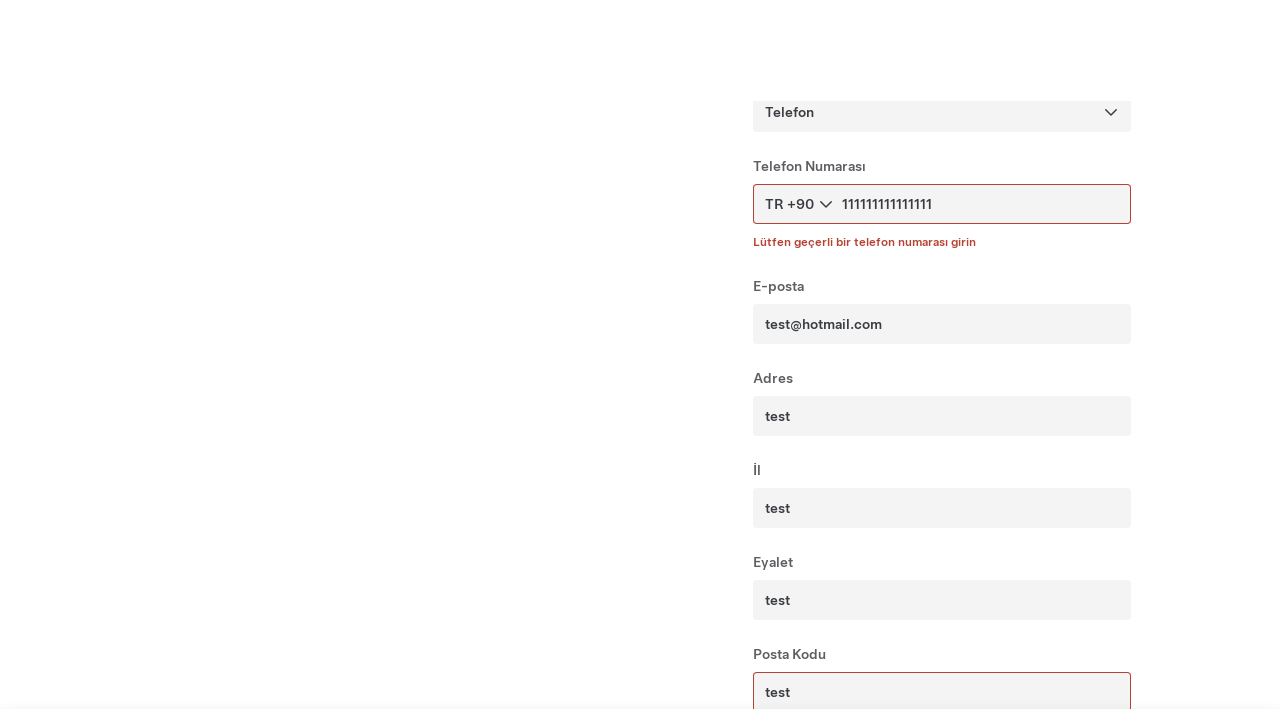

Filled enterprise field with 'test' on input[name='enterprise']
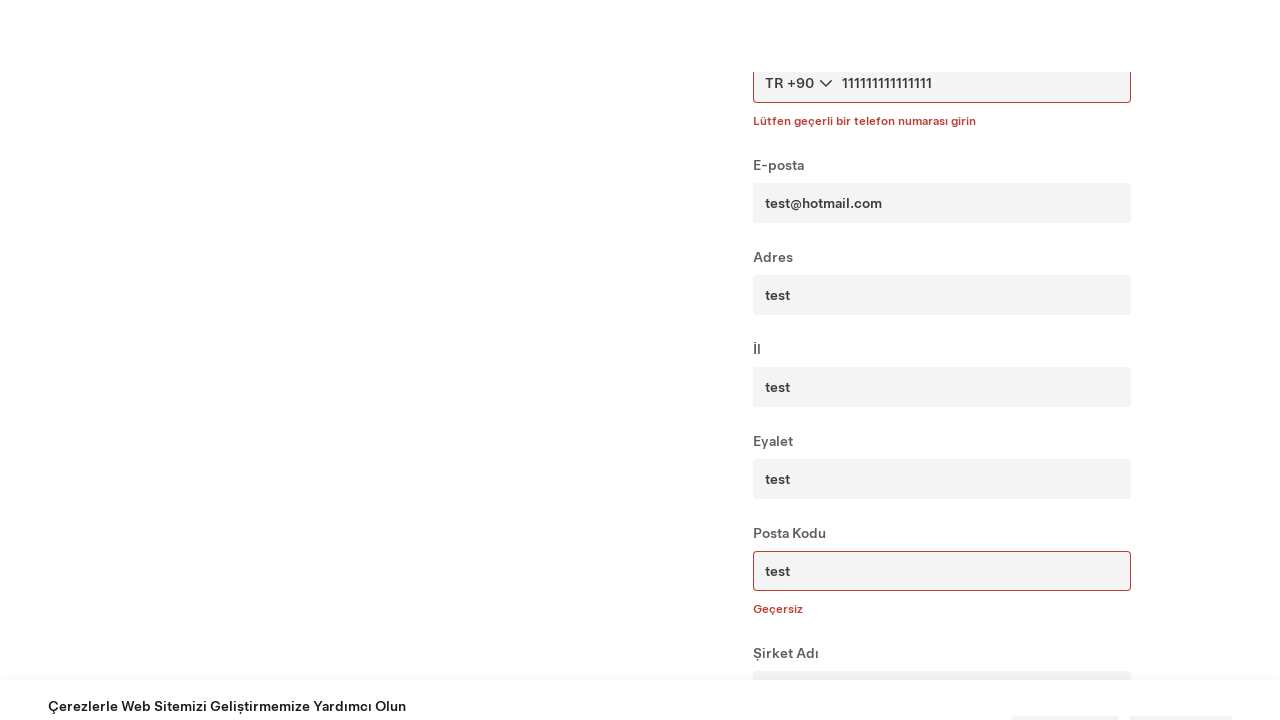

Scrolled down 500 pixels to view additional form fields
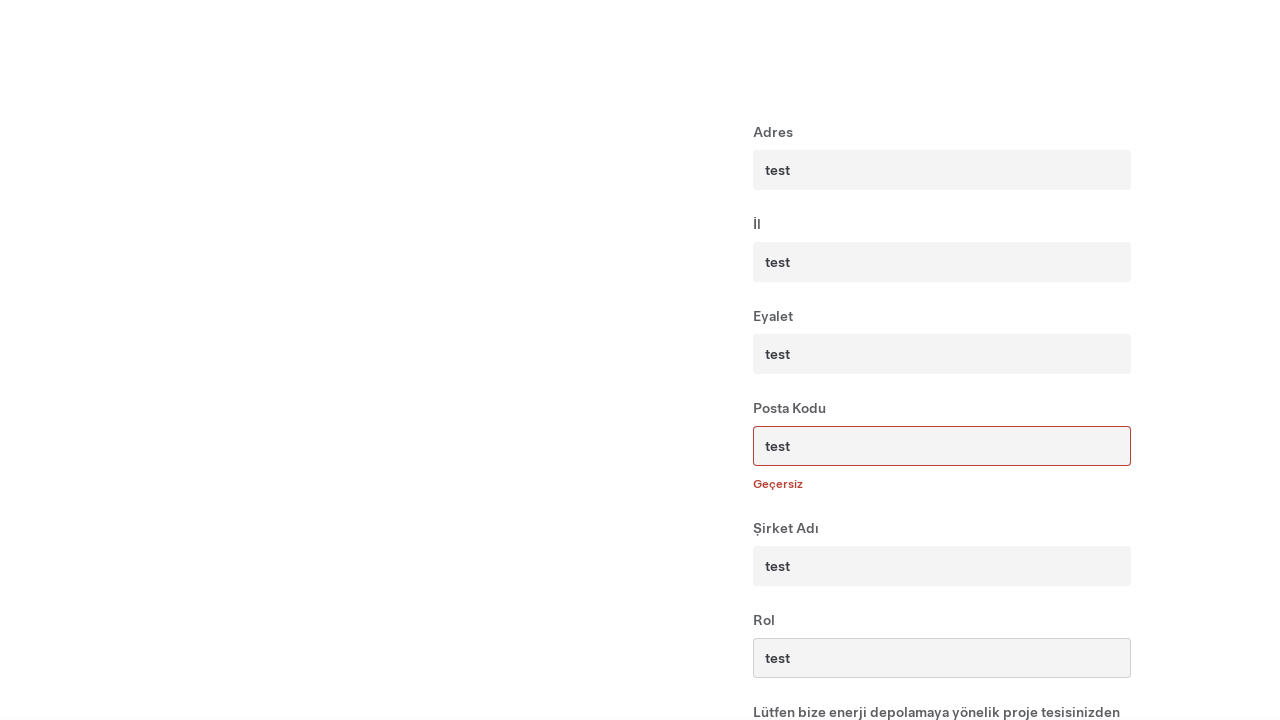

Filled notes textarea with 'test' on textarea[name='notes']
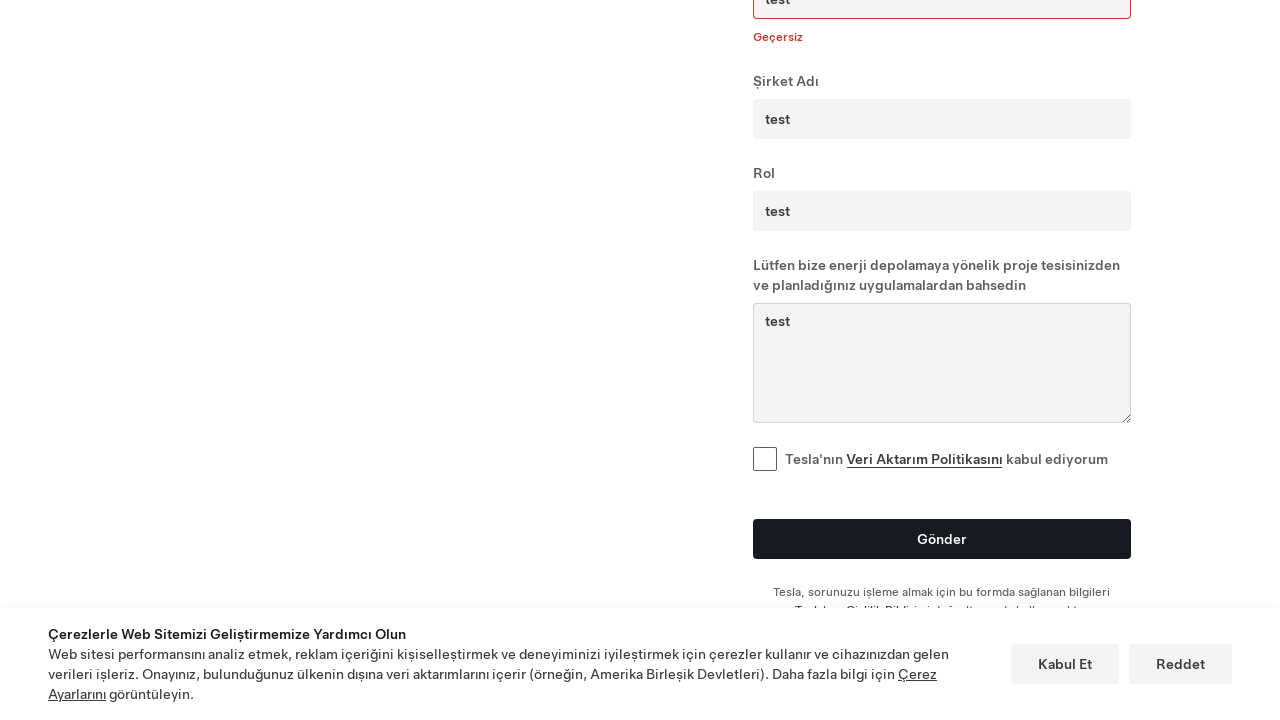

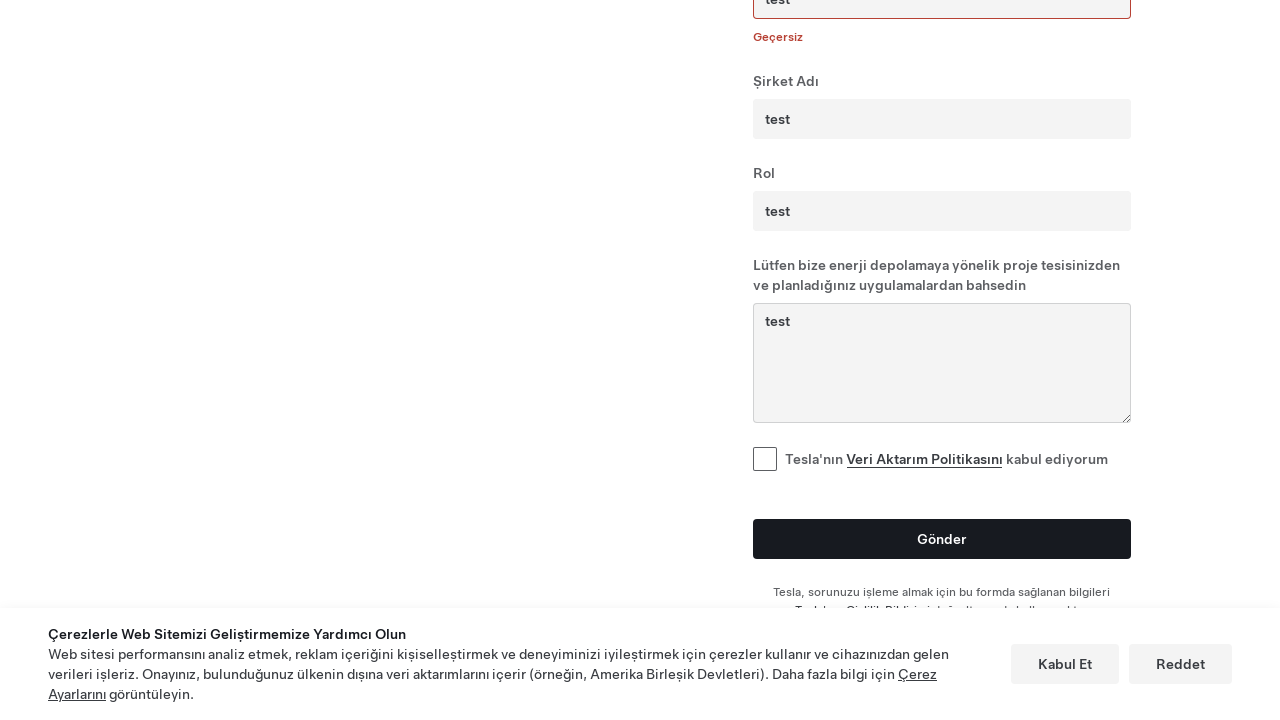